Tests handling of a JavaScript info alert by clicking a button to trigger the alert, verifying its text, and accepting it.

Starting URL: https://the-internet.herokuapp.com/javascript_alerts

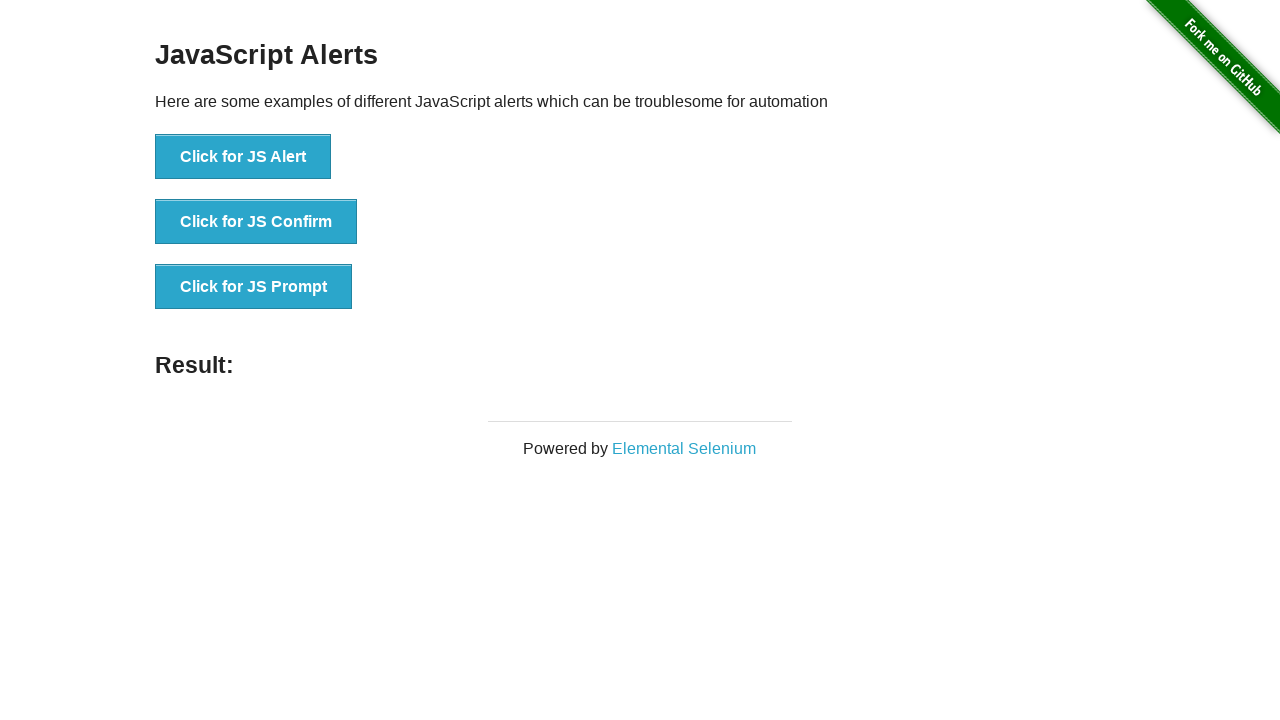

Navigated to JavaScript alerts test page
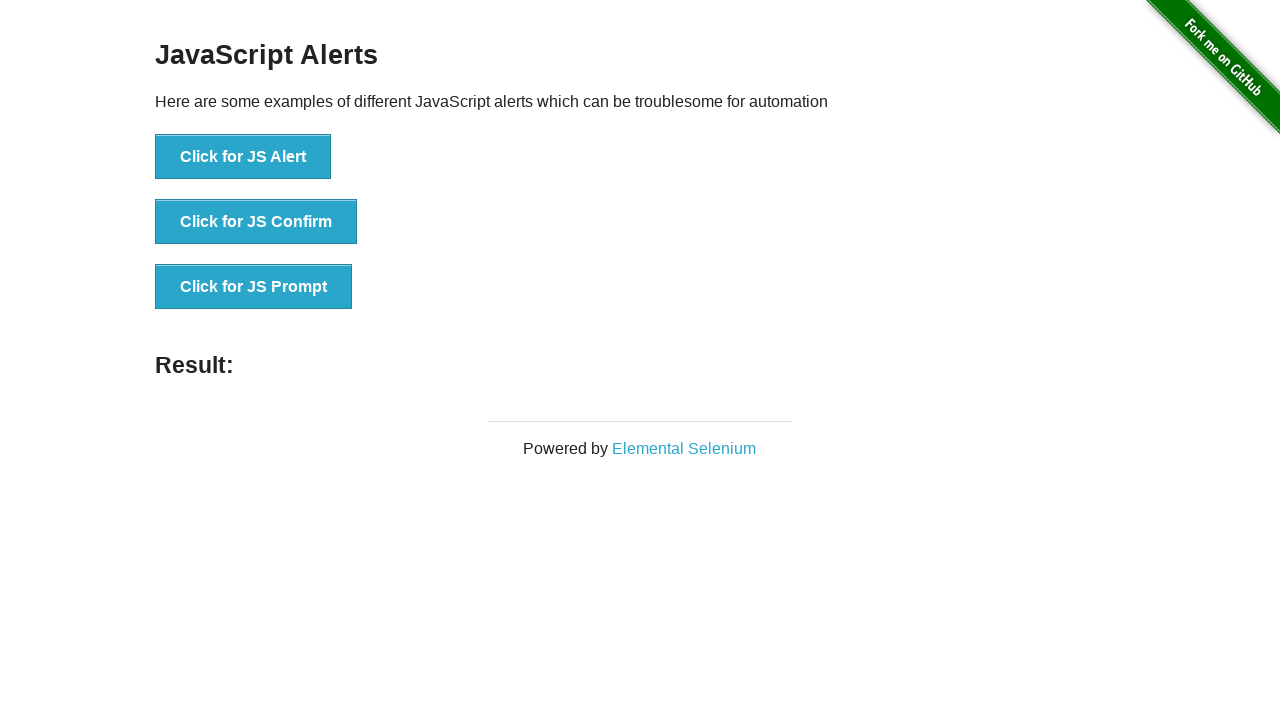

Clicked button to trigger info alert at (243, 157) on button[onclick='jsAlert()']
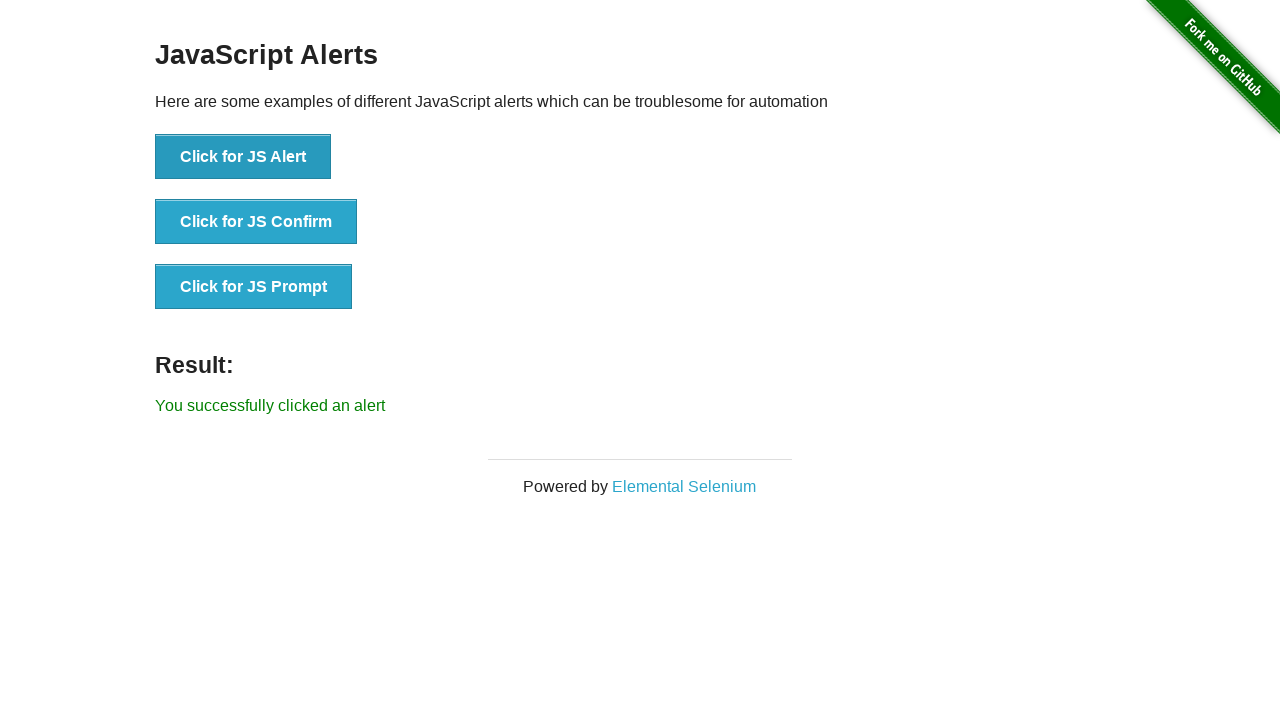

Set up dialog handler to accept alert
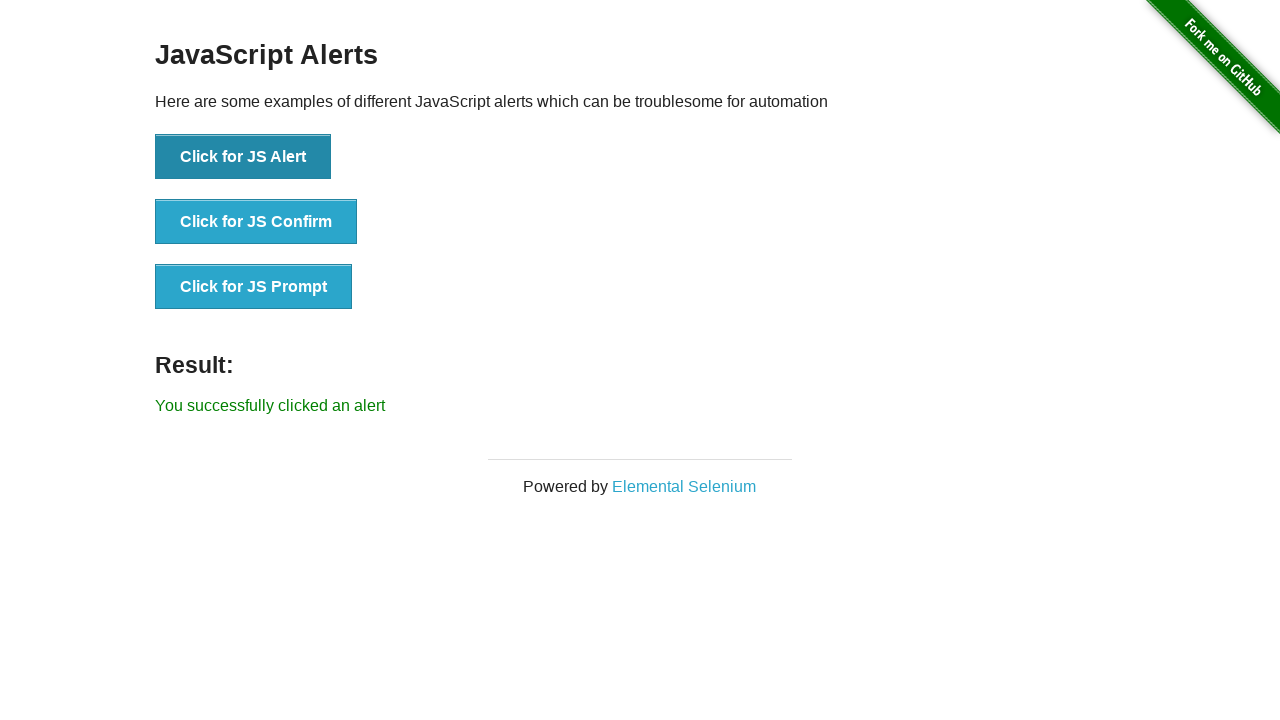

Clicked button again with dialog handler active at (243, 157) on button[onclick='jsAlert()']
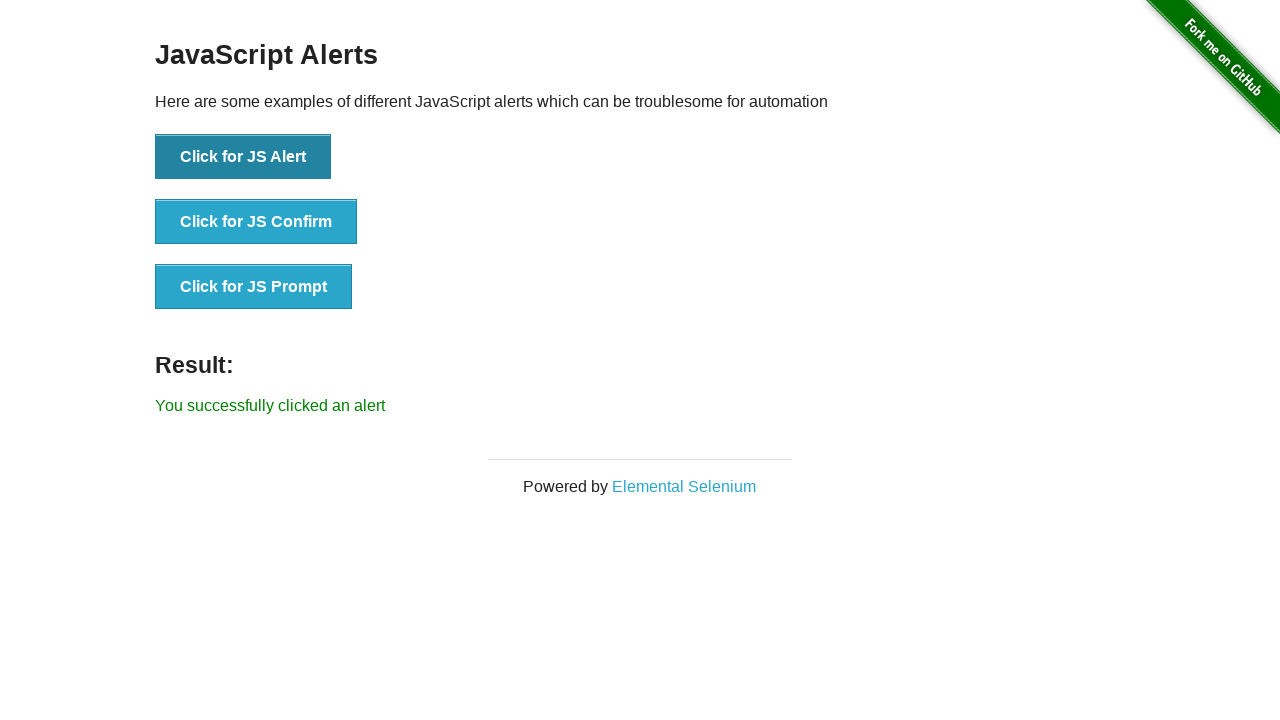

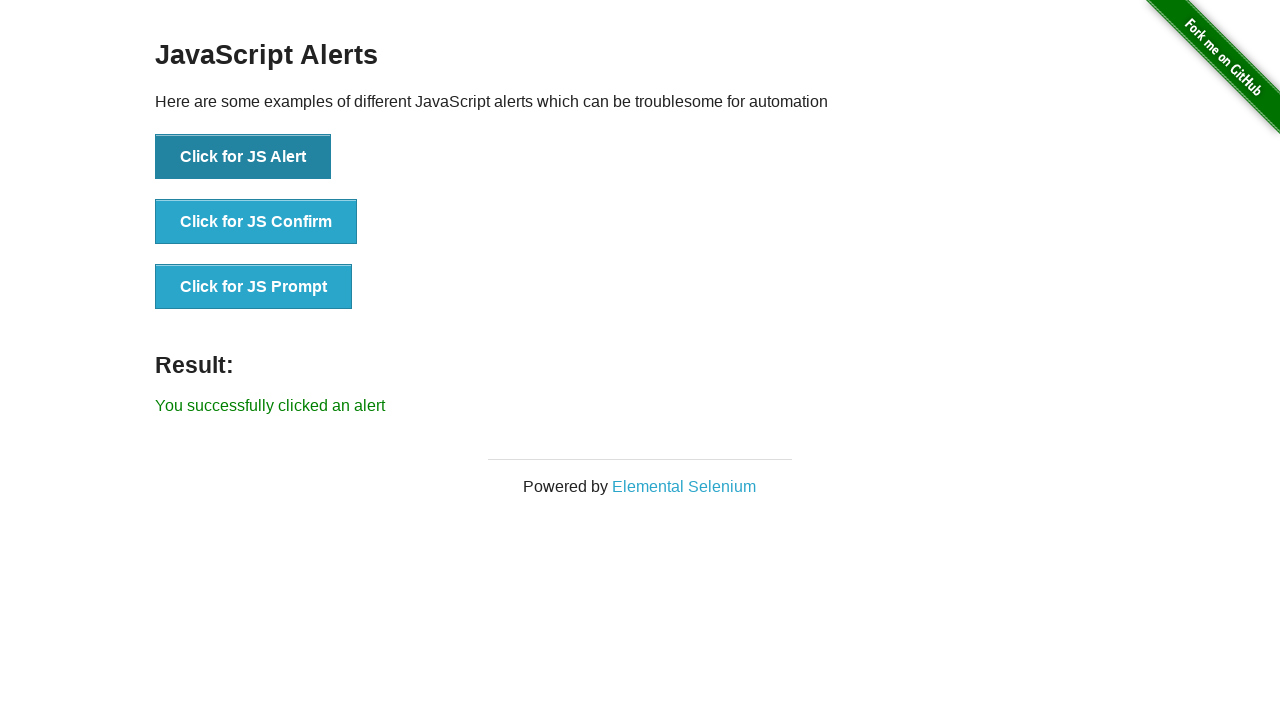